Navigates to China Airlines homepage and verifies the page loads successfully.

Starting URL: https://www.china-airlines.com/tw/zh

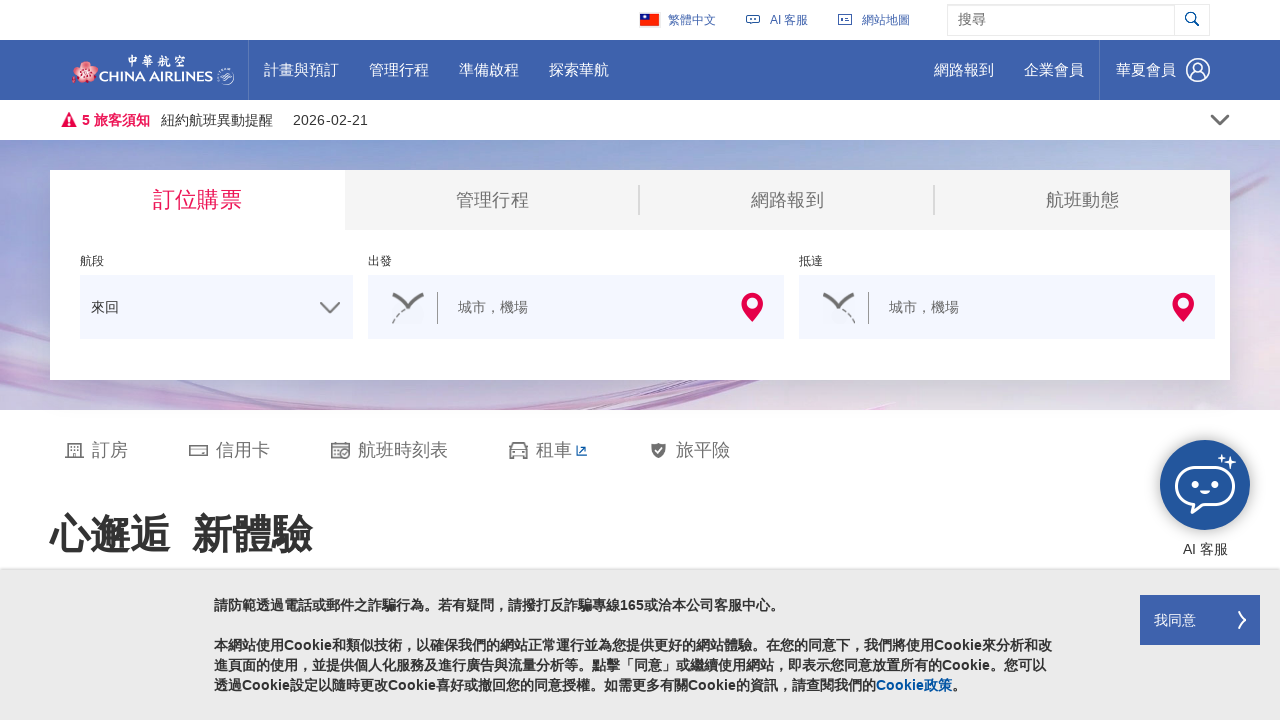

Waited for China Airlines homepage to load (domcontentloaded)
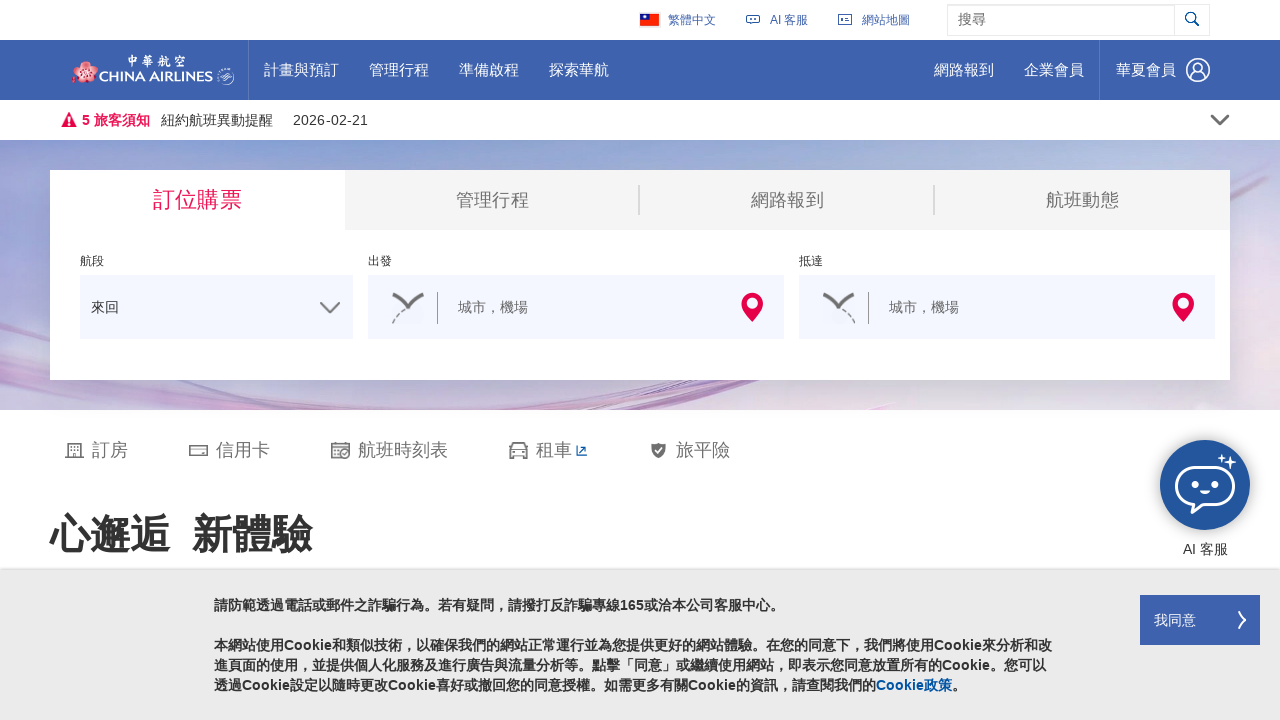

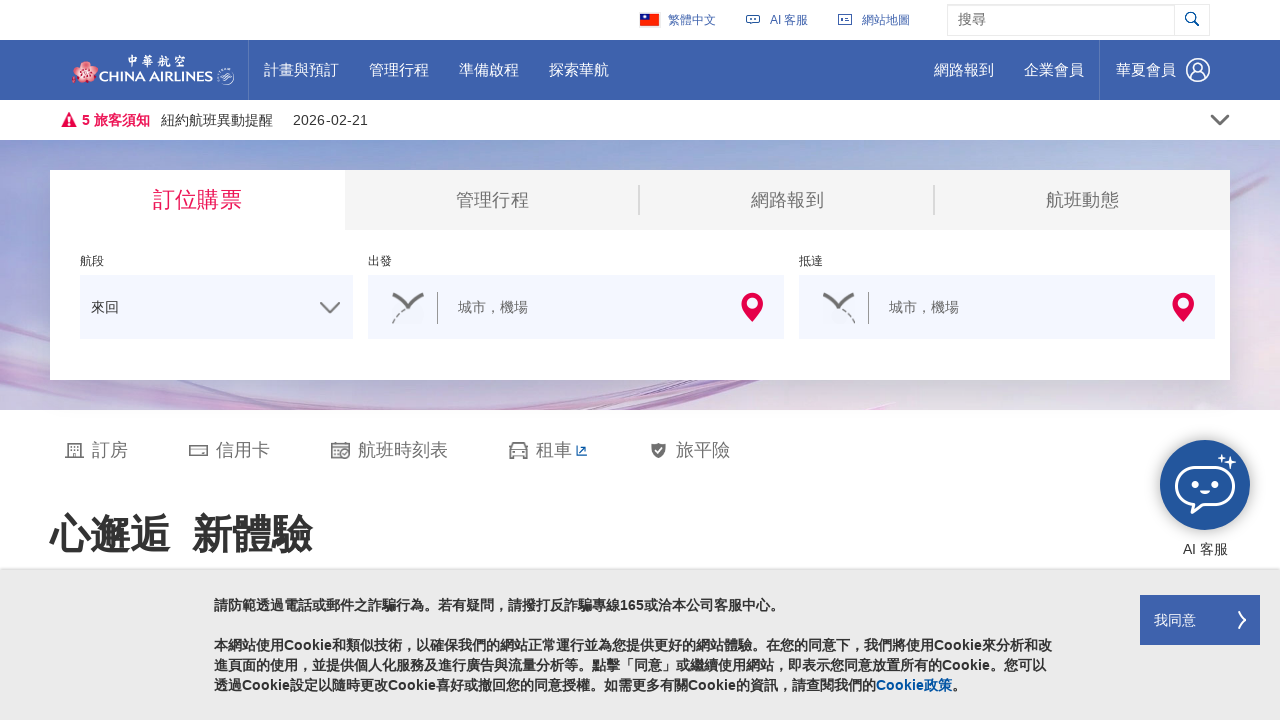